Loads the Digital Treasury website at desktop viewport dimensions (1920x1080) and waits for the page to fully load

Starting URL: https://digitaltreasury.com.au/

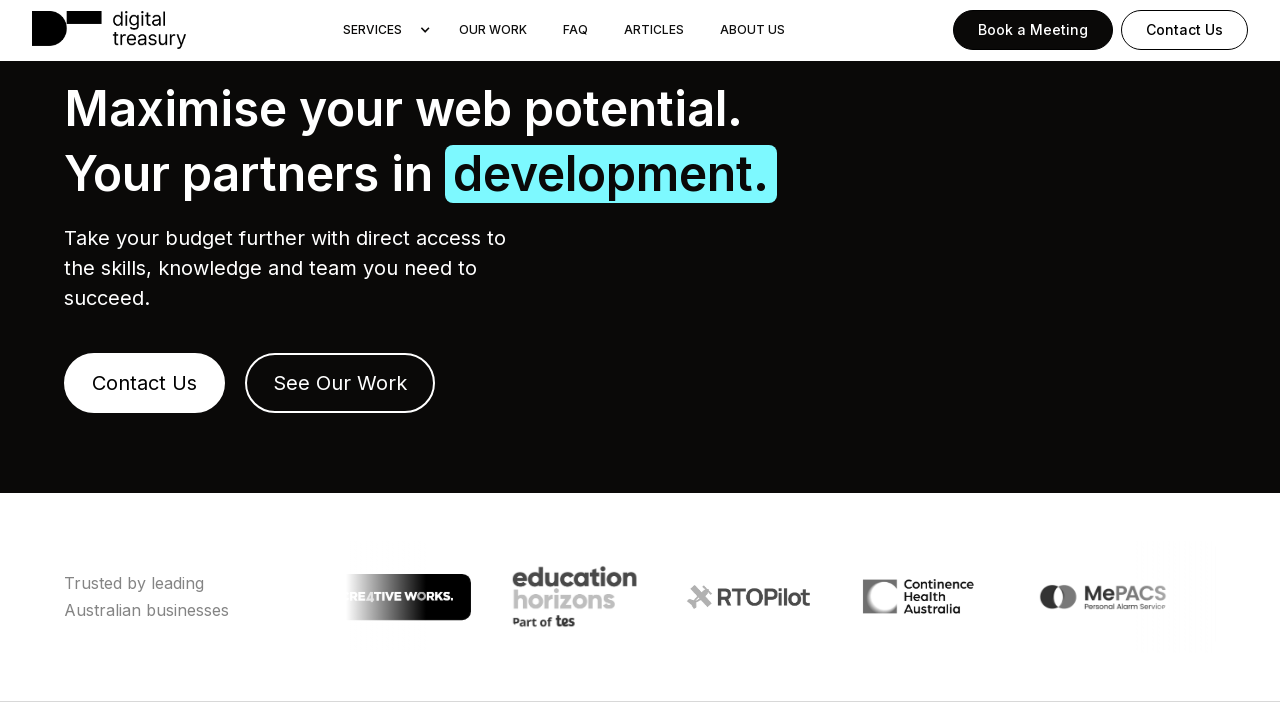

Set viewport to desktop dimensions (1920x1080)
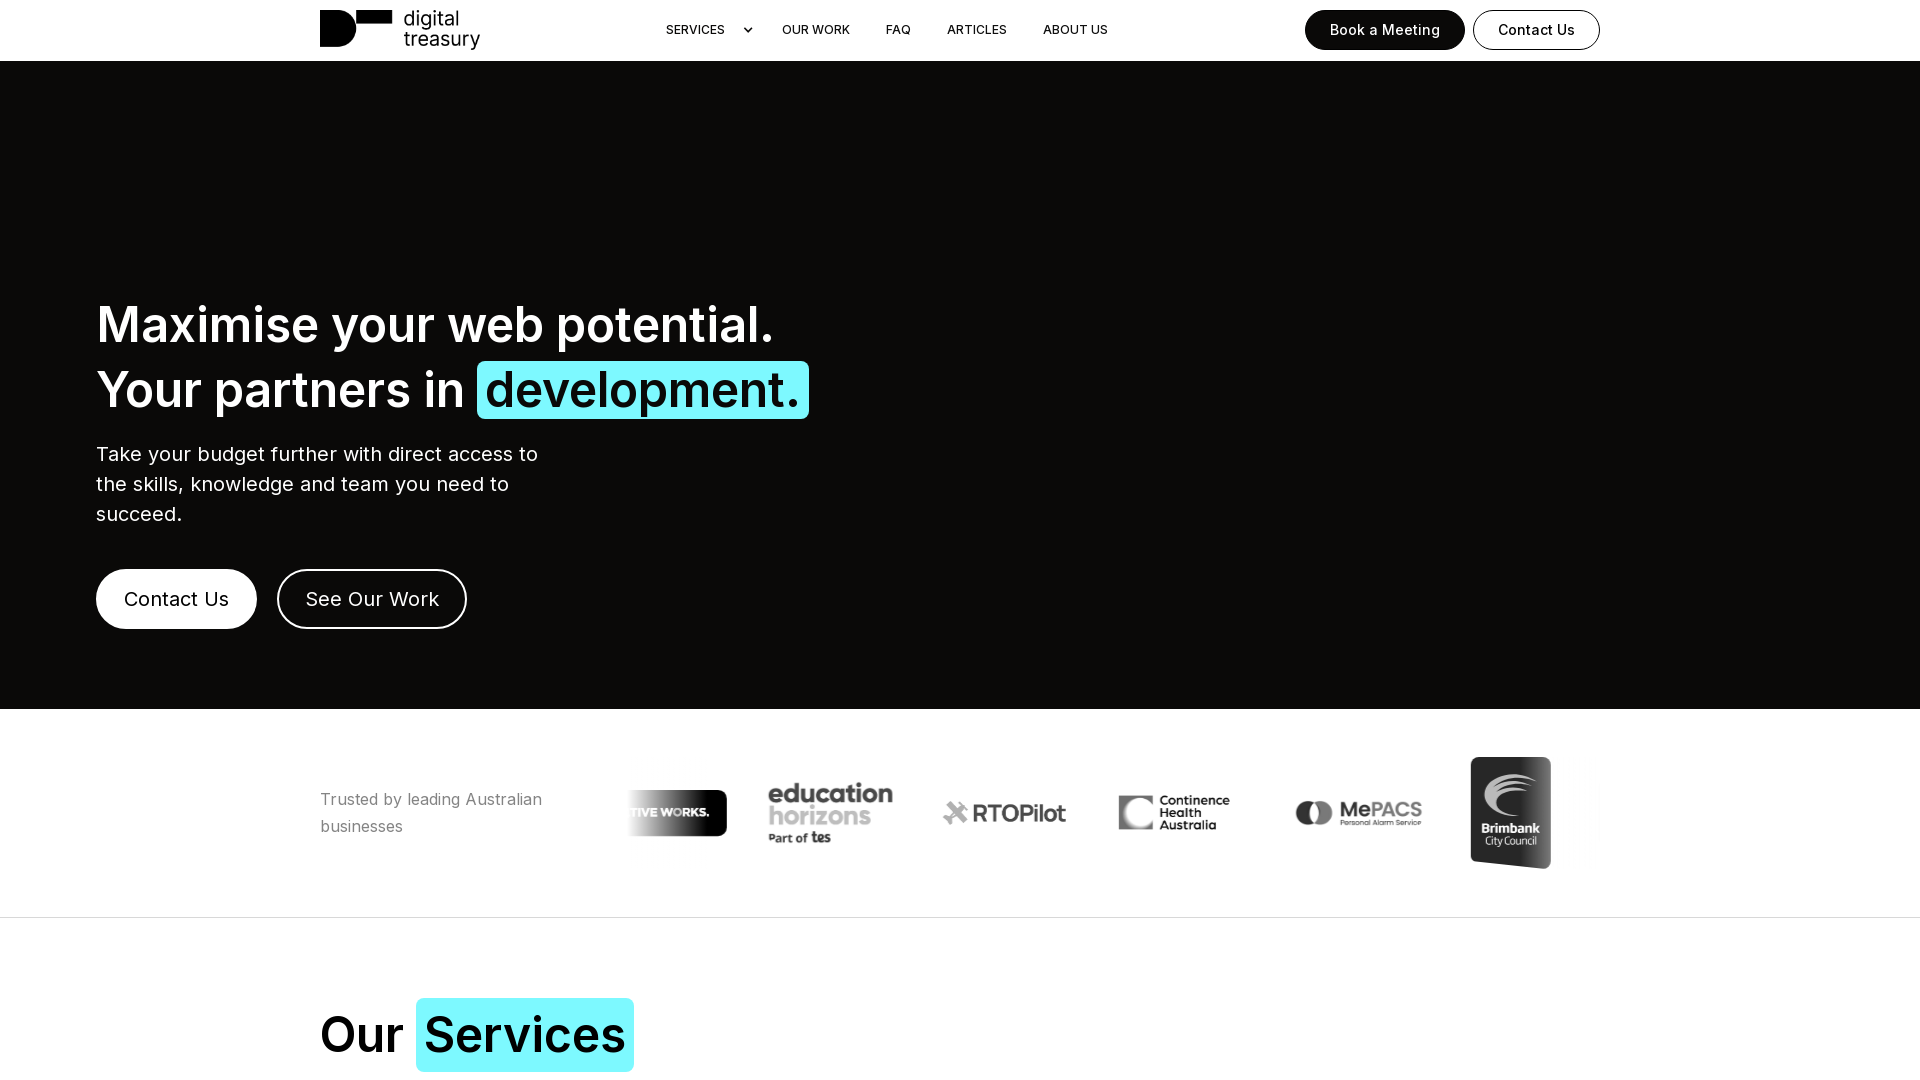

Reloaded page with new viewport size
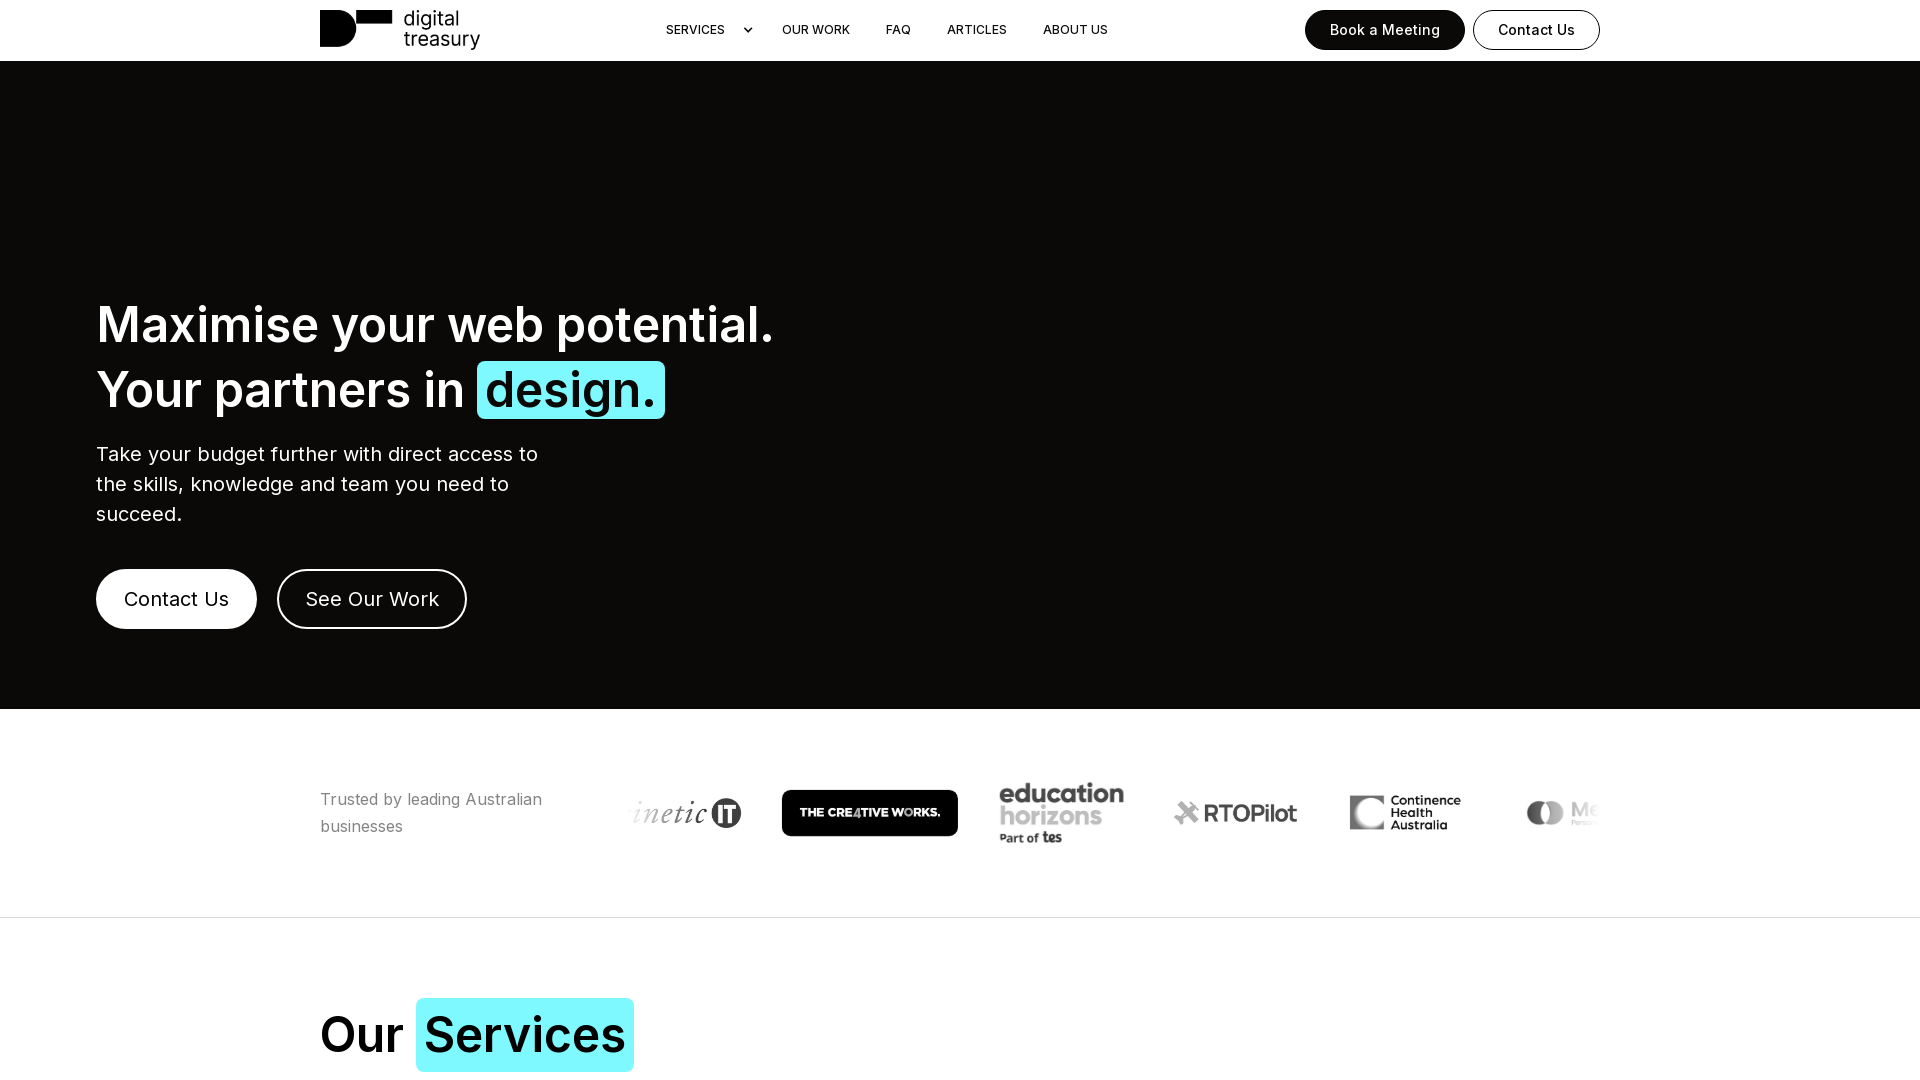

Waited 3 seconds for page content to stabilize
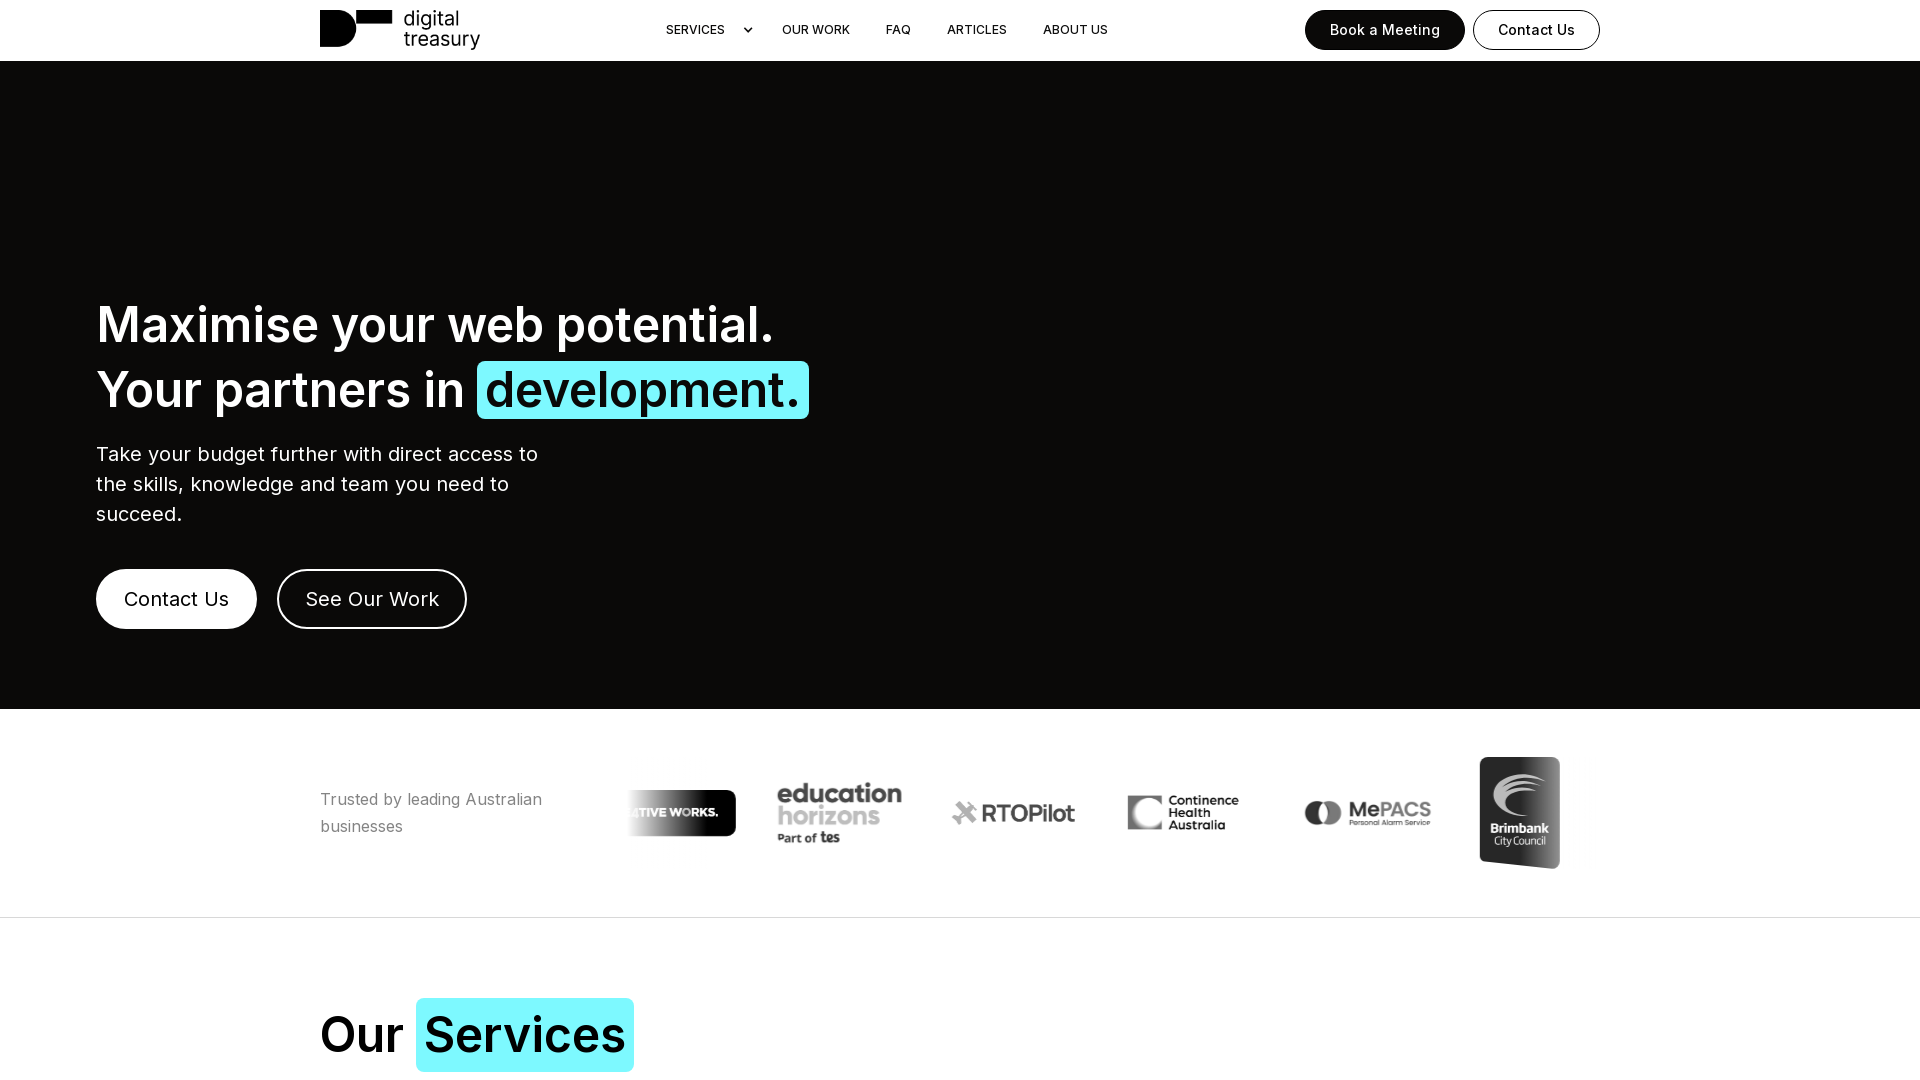

Page fully loaded with all network requests completed
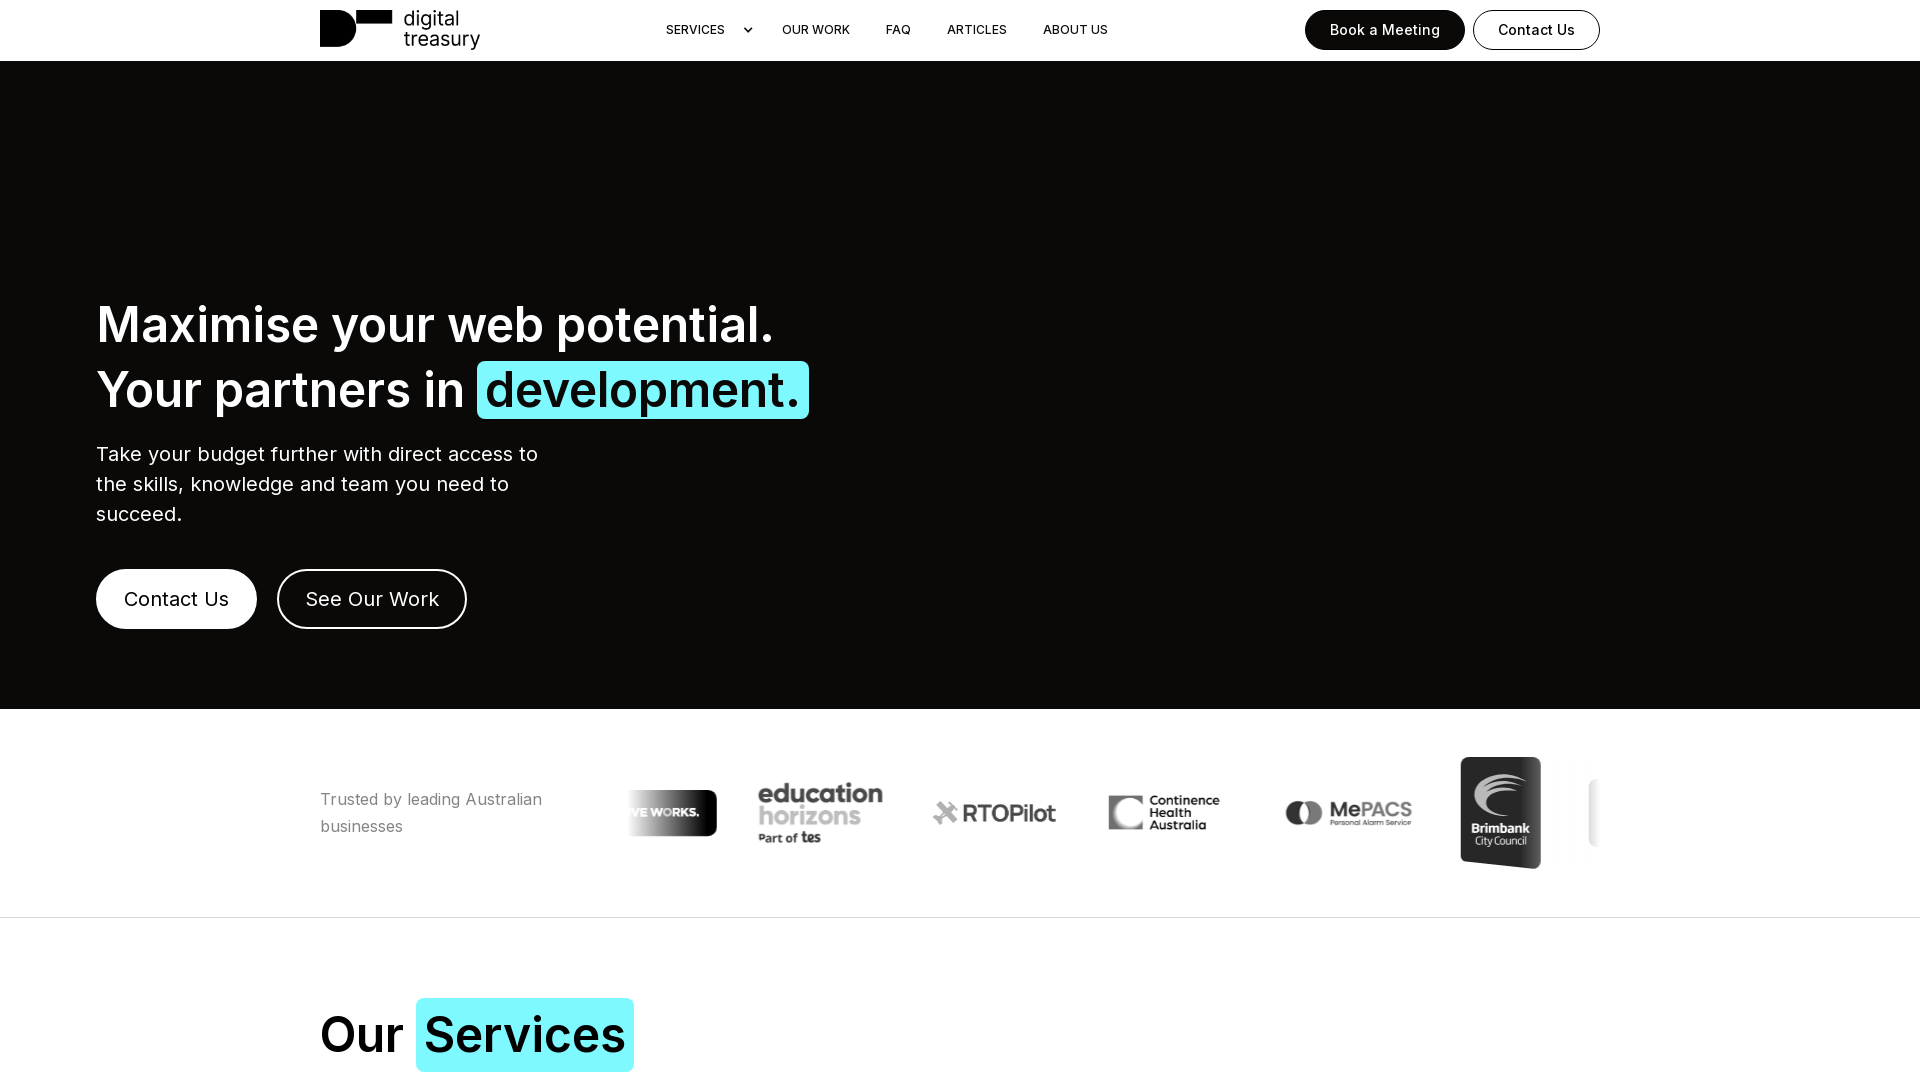

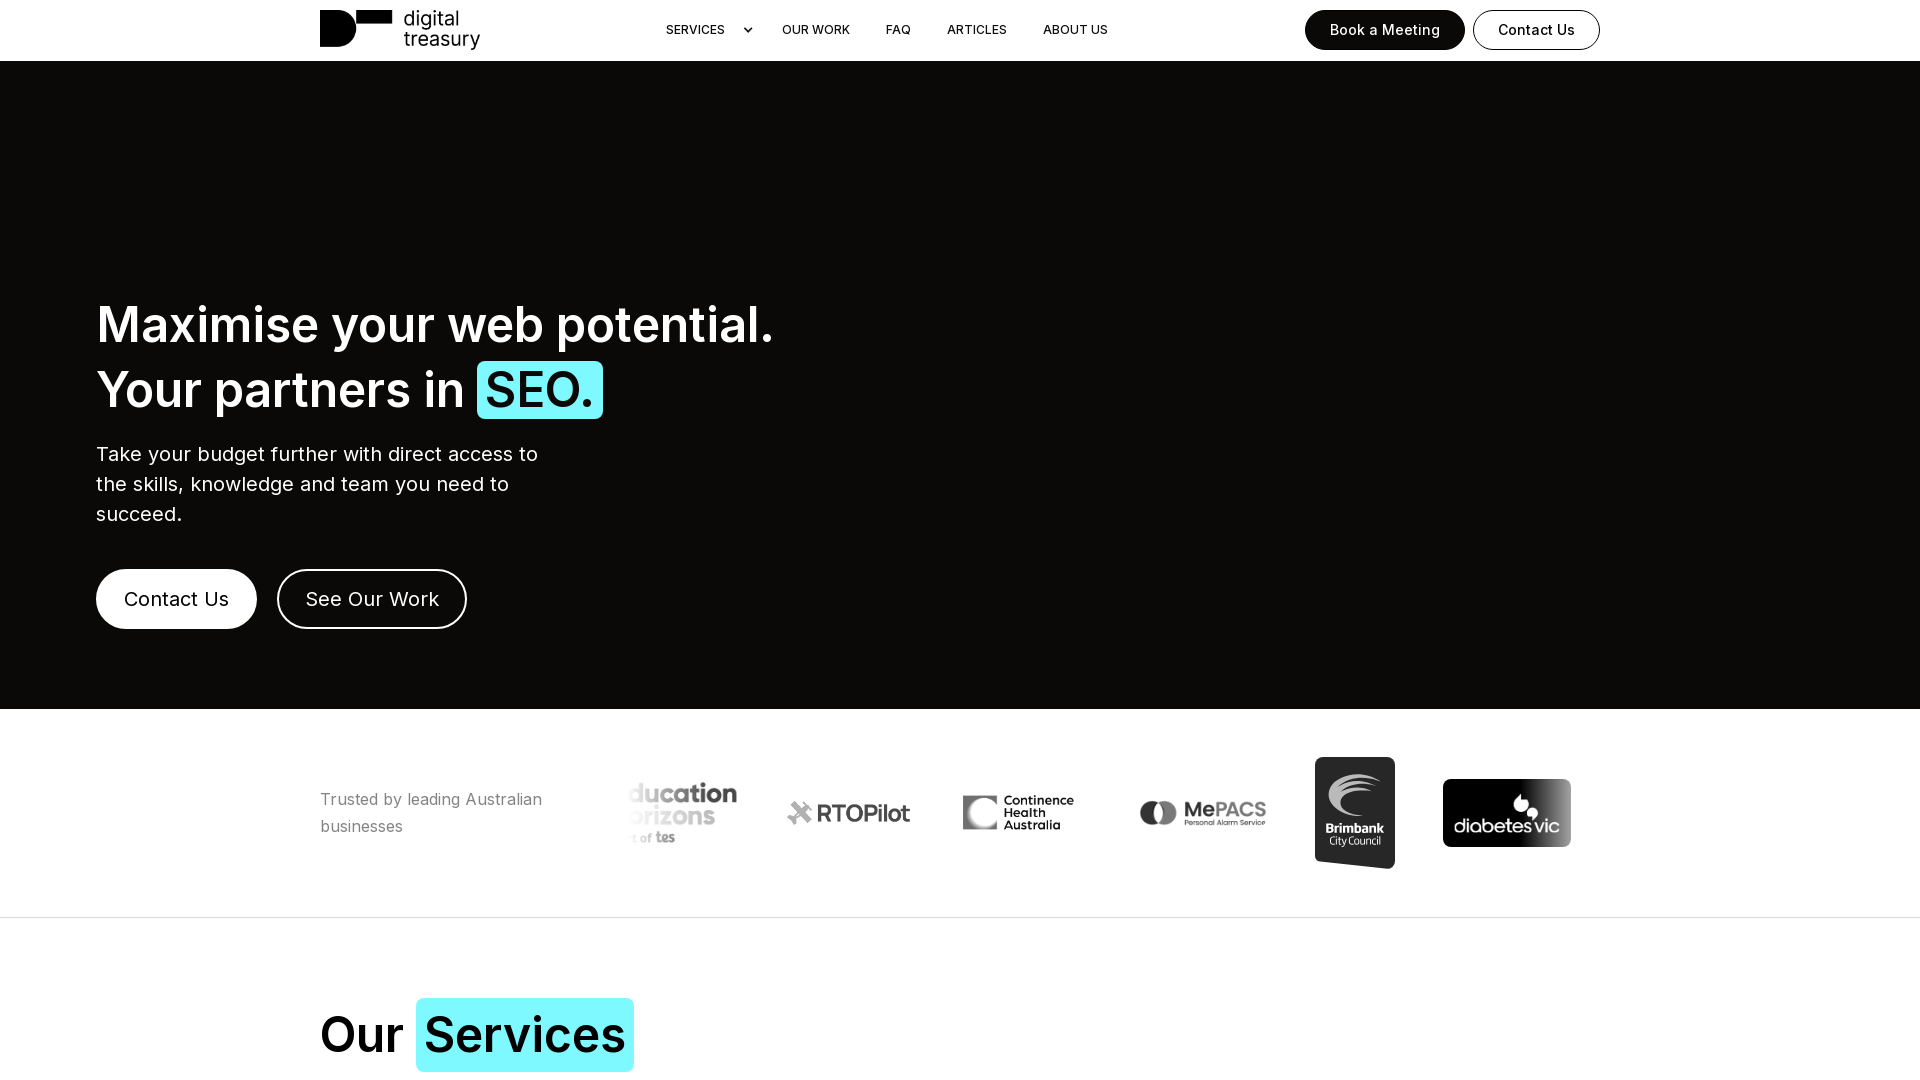